Tests registration form validation with empty data, verifying error messages for all required fields

Starting URL: https://alada.vn/tai-khoan/dang-ky.html

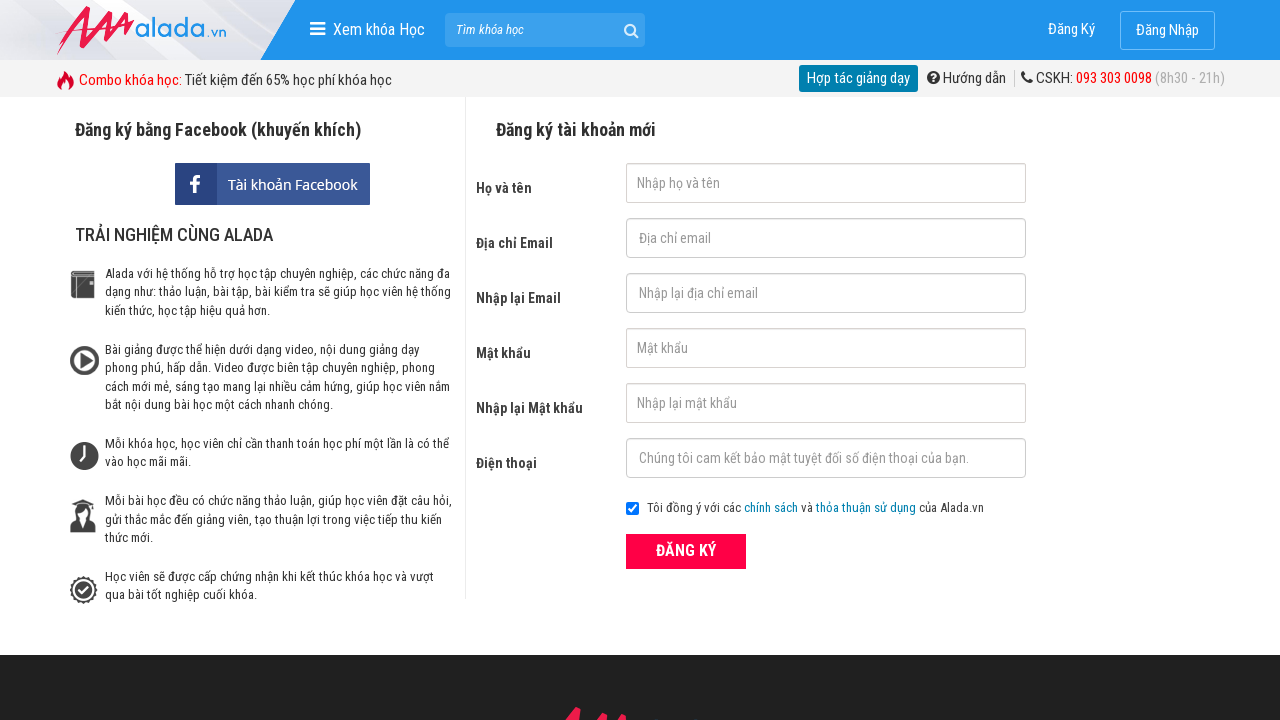

Filled first name field with empty string on #txtFirstname
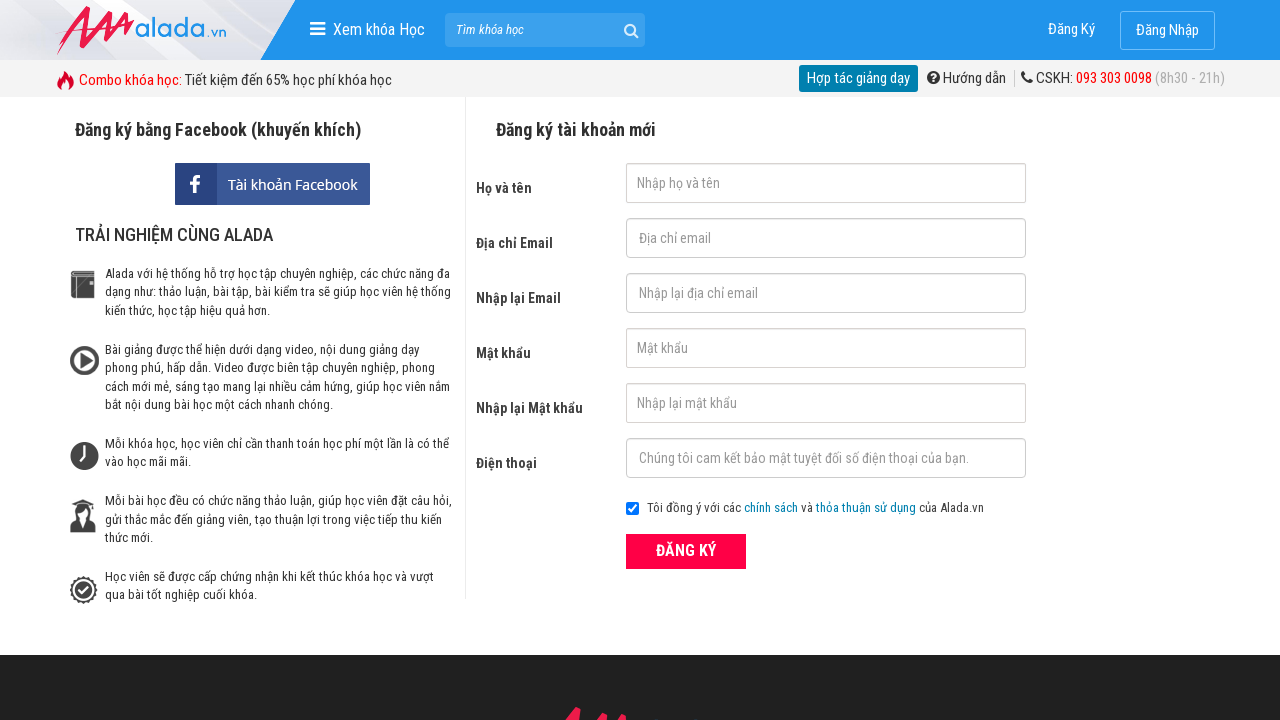

Filled email field with empty string on #txtEmail
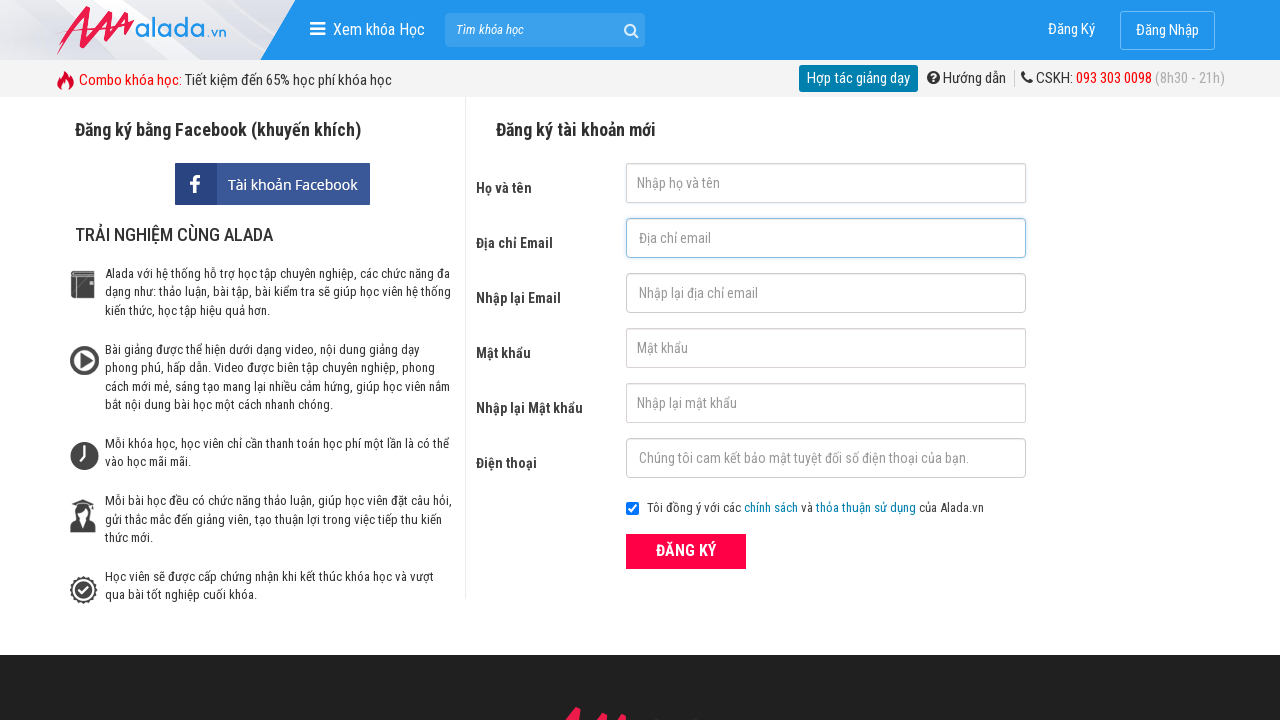

Filled confirm email field with empty string on #txtCEmail
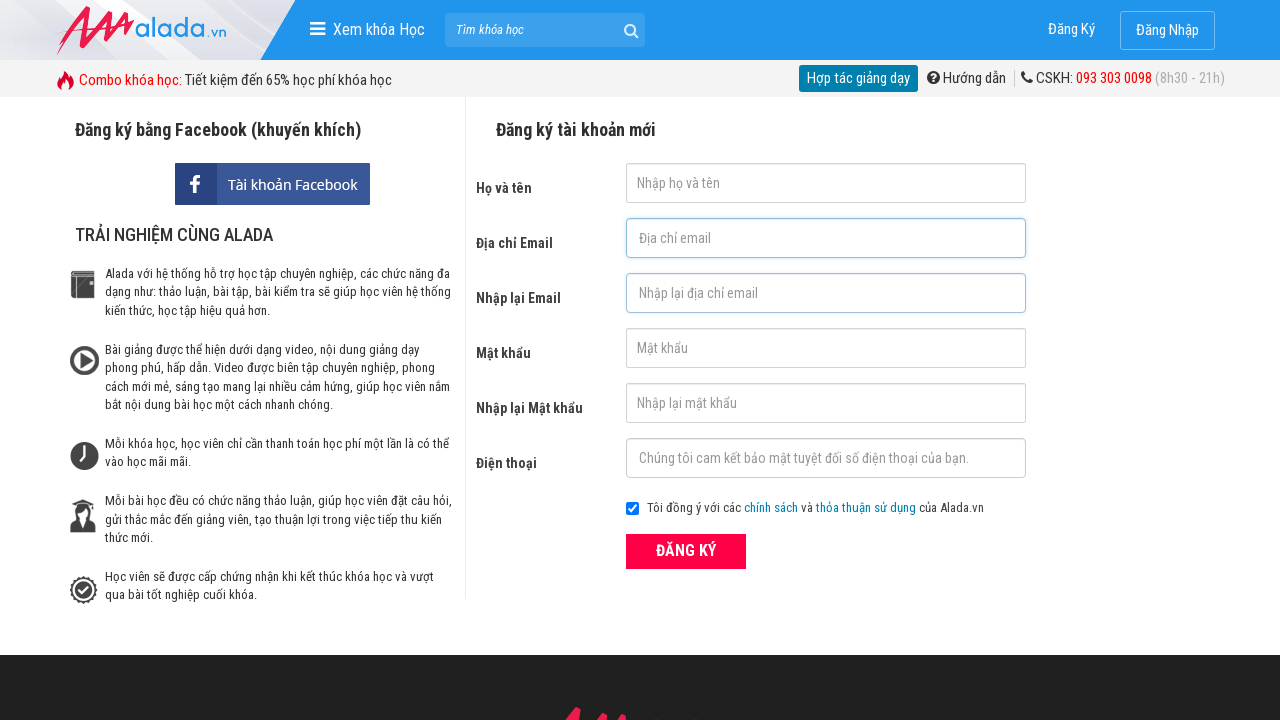

Filled password field with empty string on #txtPassword
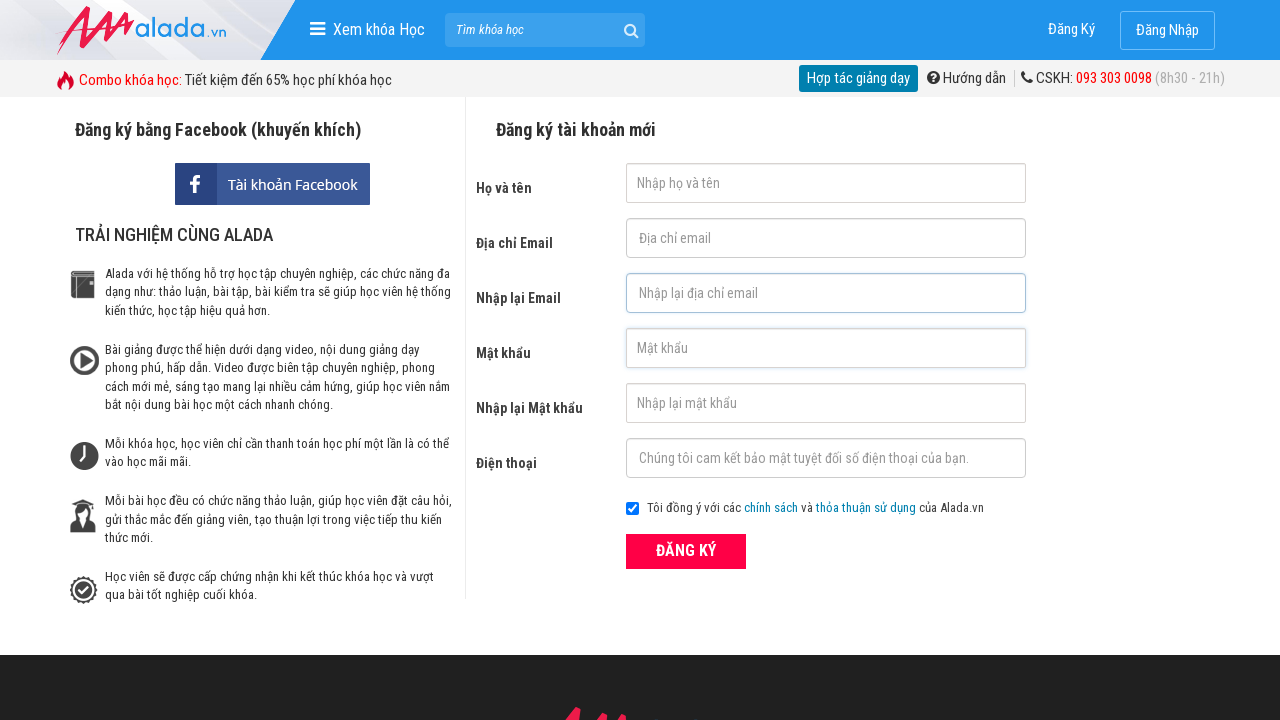

Filled confirm password field with empty string on #txtCPassword
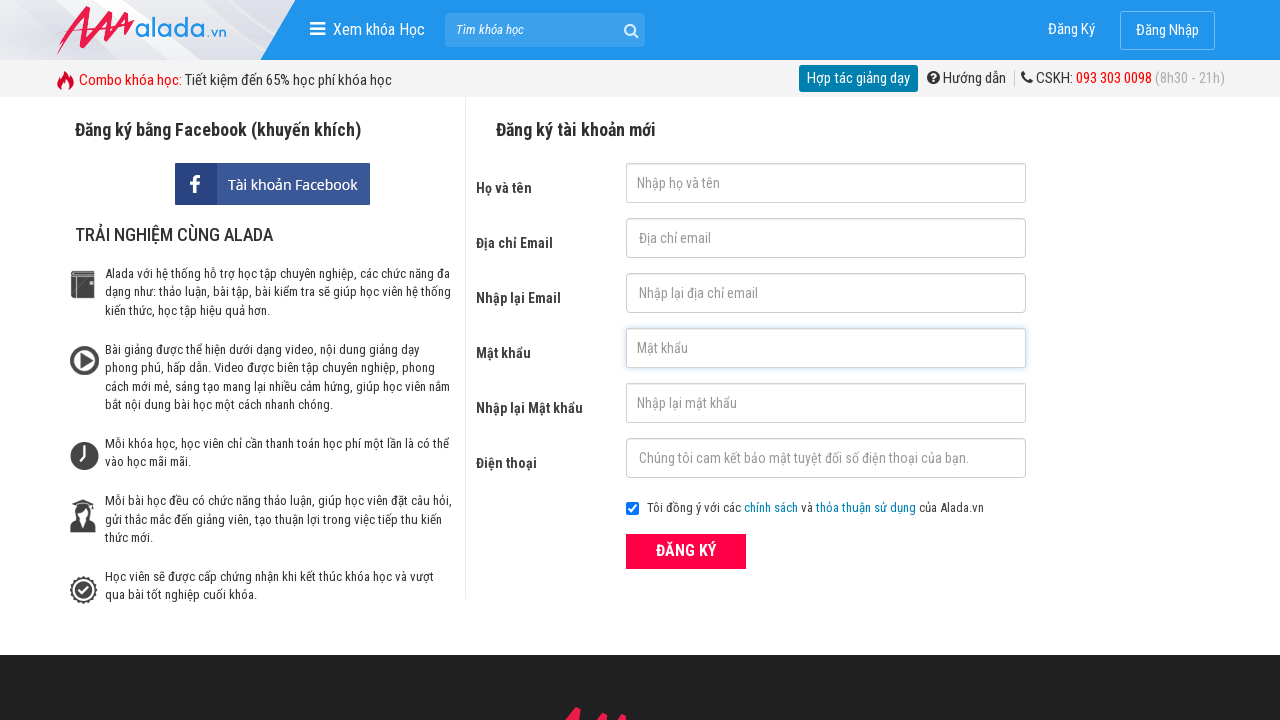

Filled phone field with empty string on #txtPhone
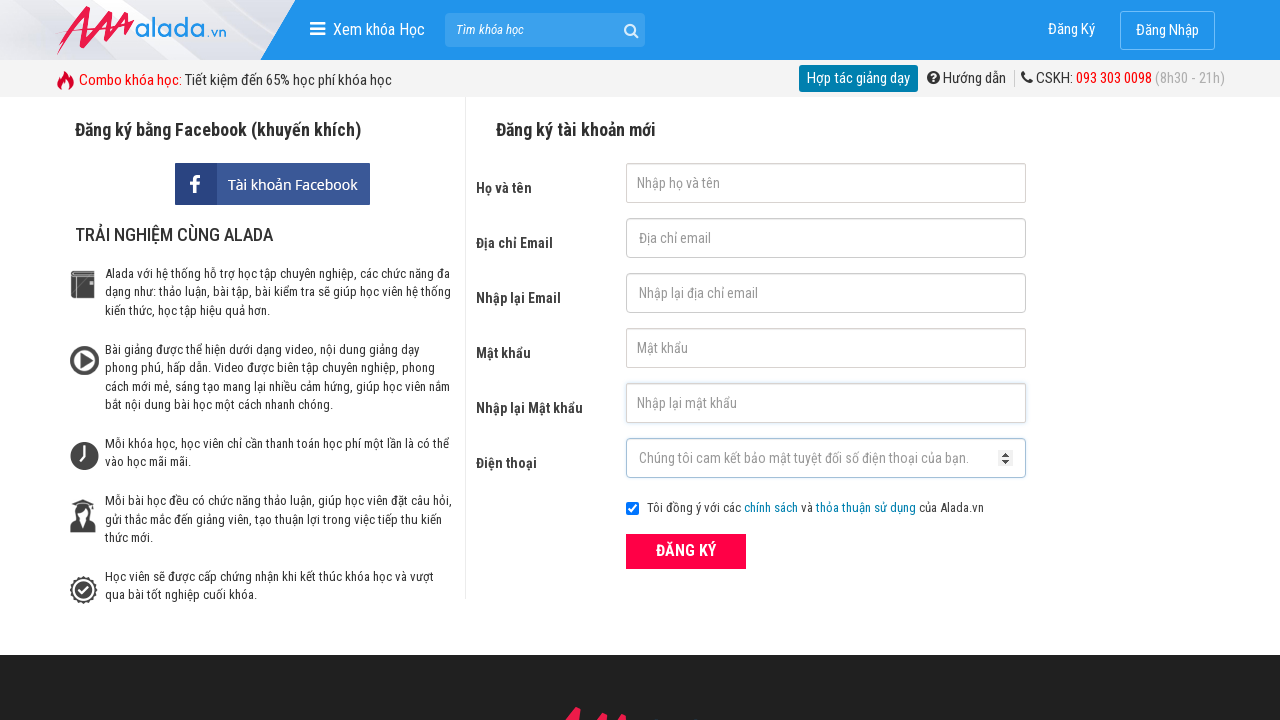

Clicked ĐĂNG KÝ (register) button to submit form with empty data at (686, 551) on xpath=//form[@id='frmLogin']//button[text()='ĐĂNG KÝ']
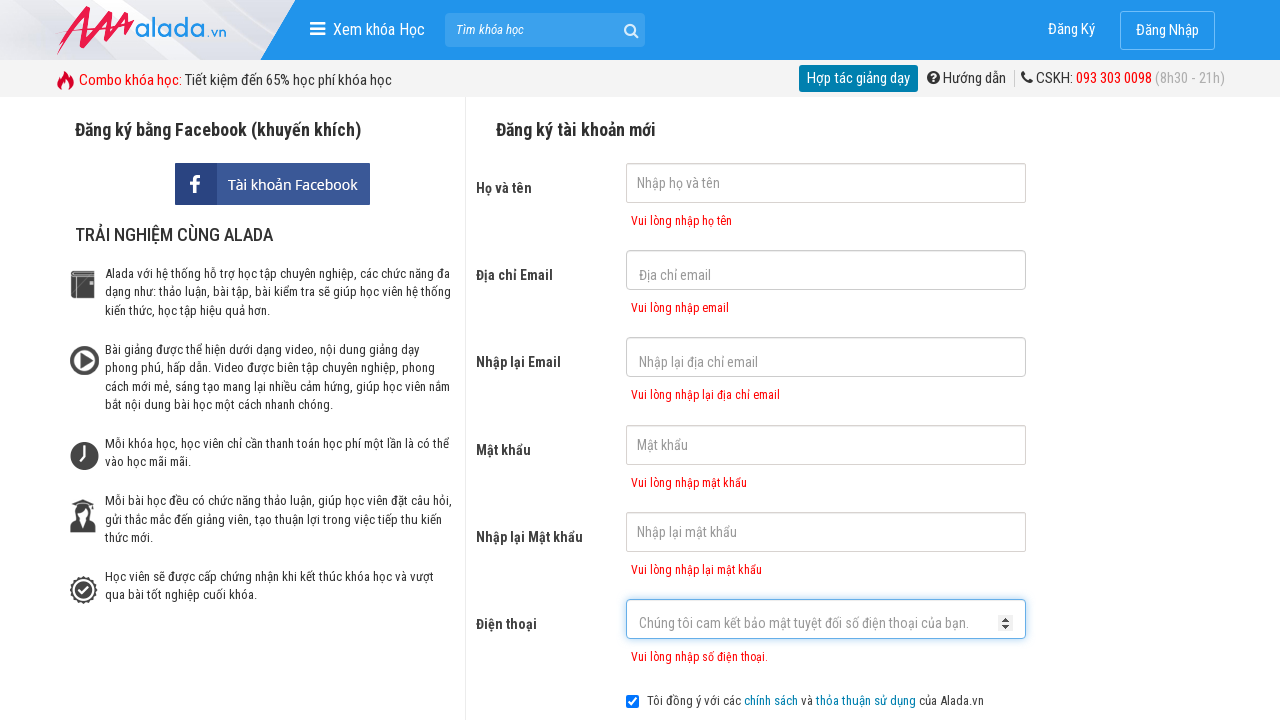

First name error message appeared, form validation triggered
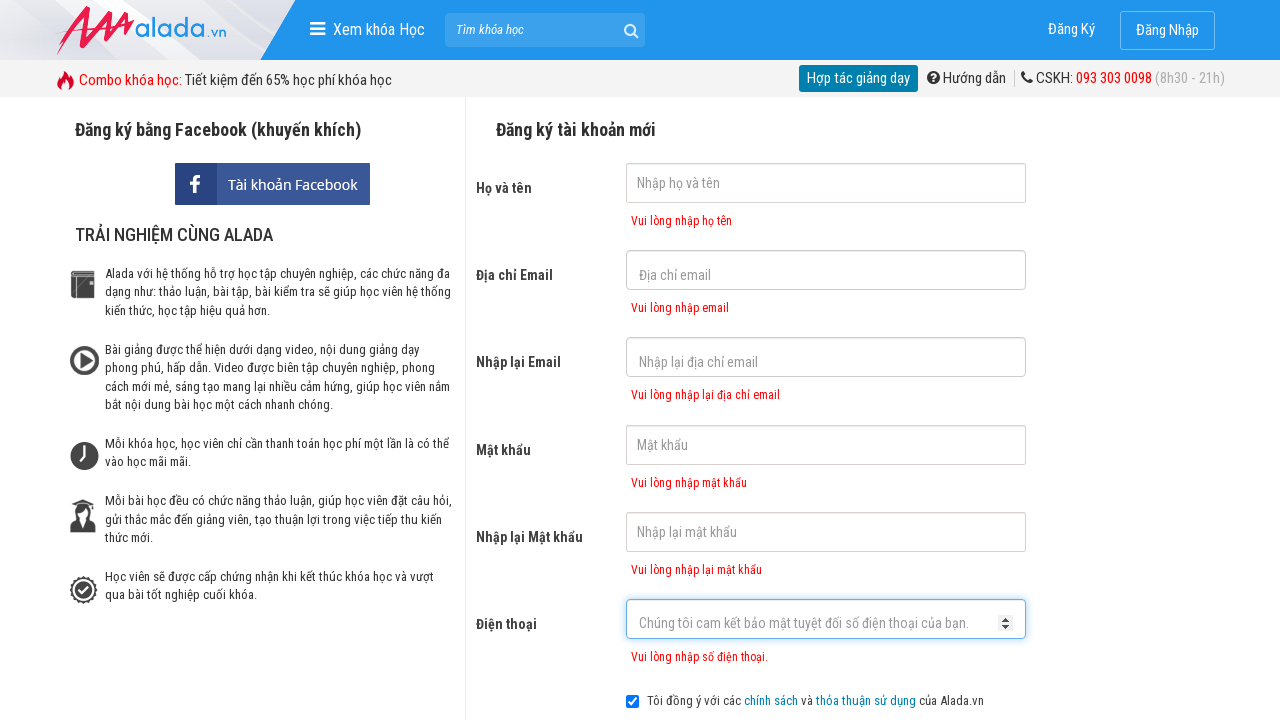

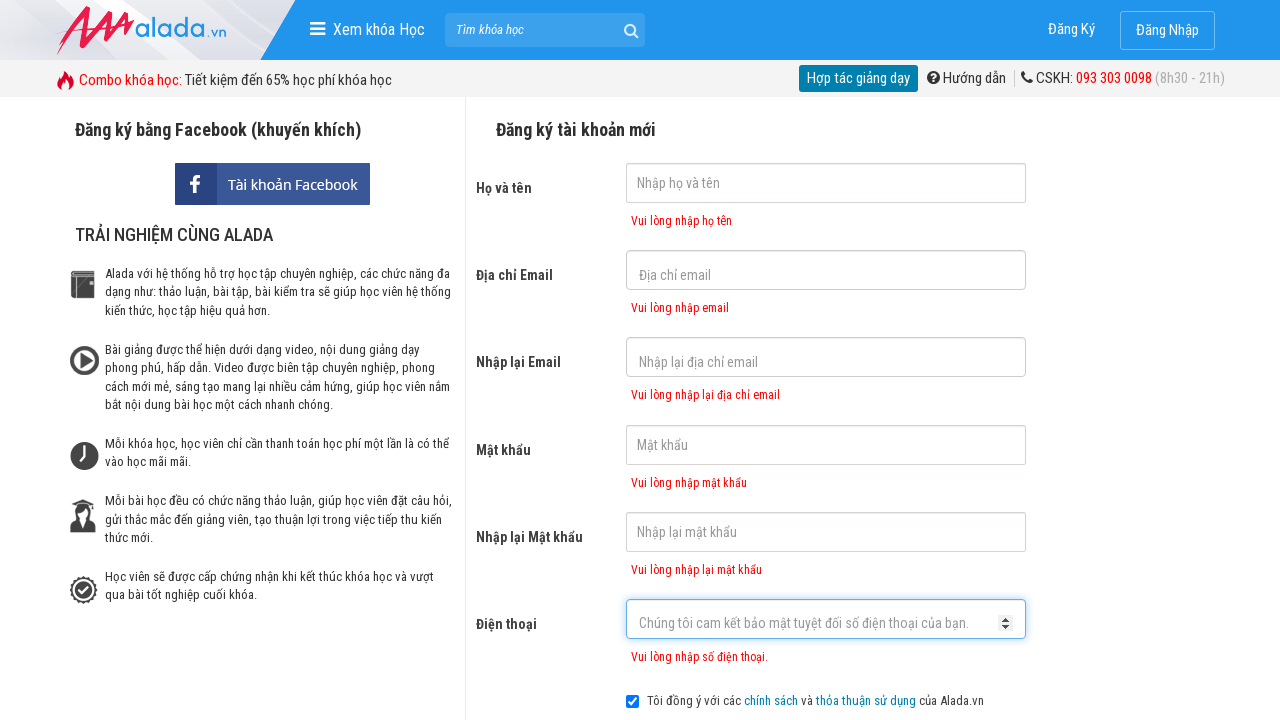